Tests that the OrangeHRM demo page loads correctly by navigating to it and verifying the page is accessible

Starting URL: https://opensource-demo.orangehrmlive.com/

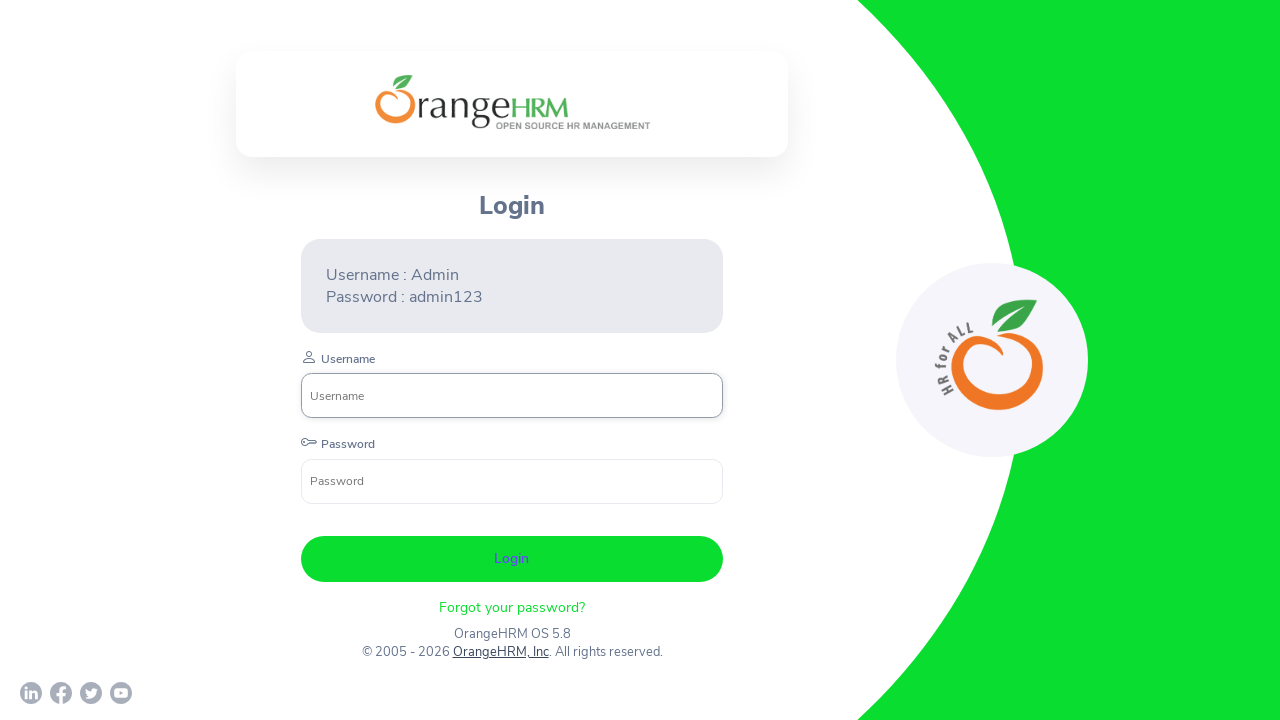

Waited for page to reach domcontentloaded state
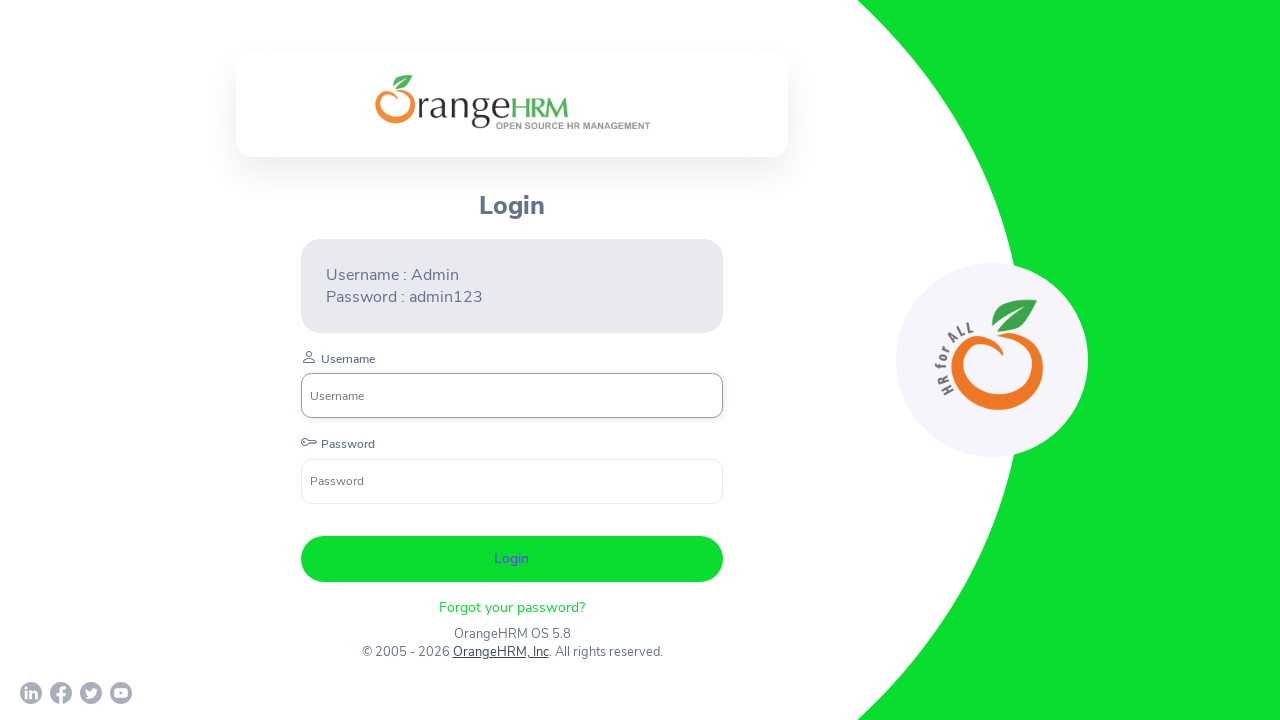

Verified username input field is present on OrangeHRM login page
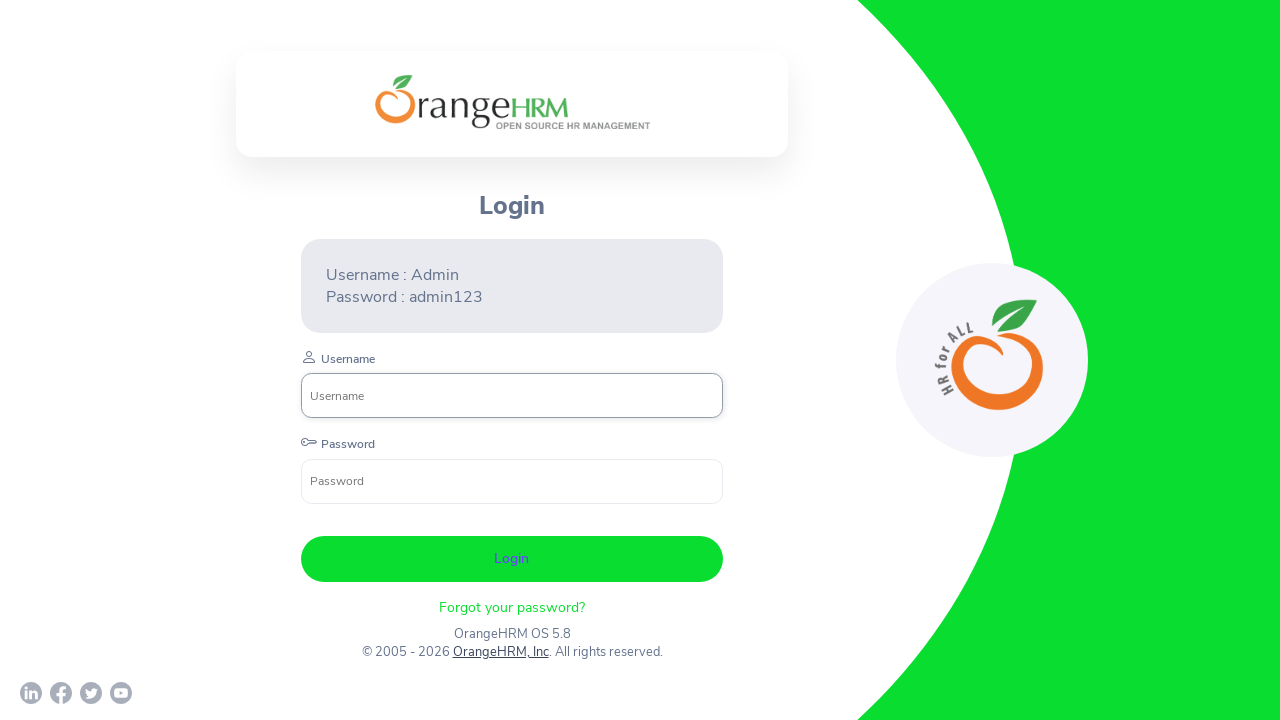

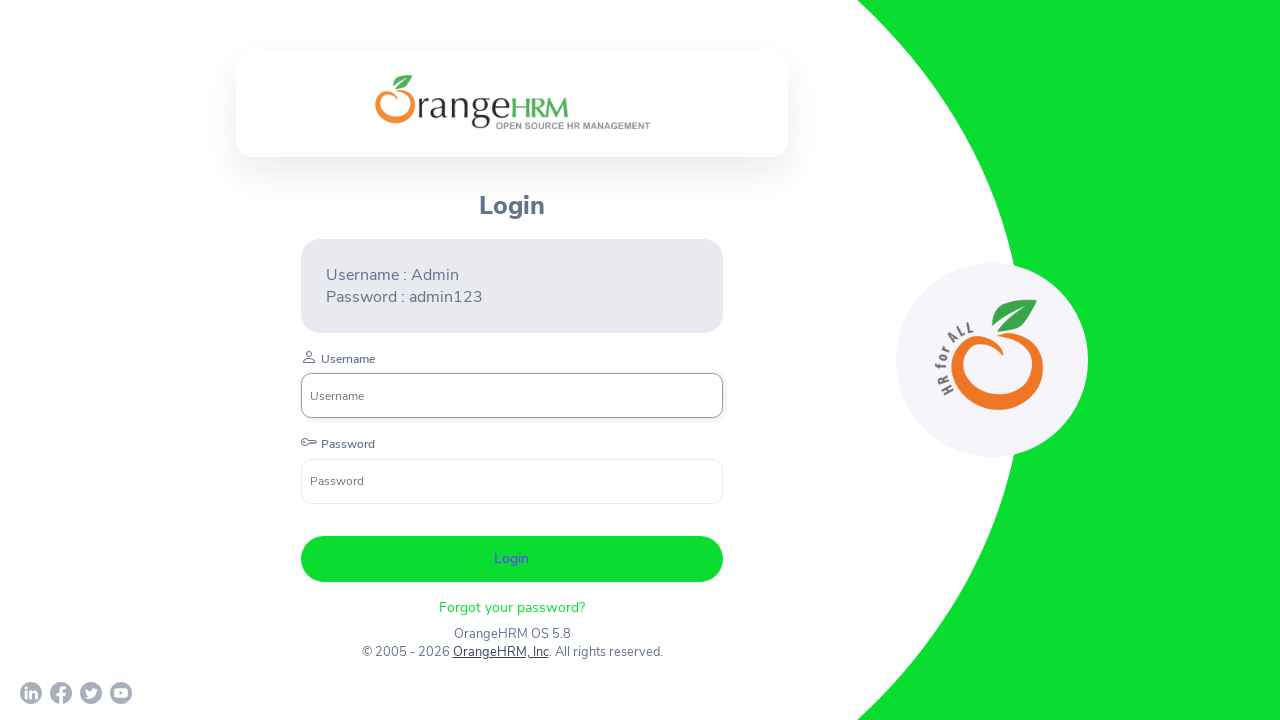